Tests the enquiry form submission on CuesysInfotech website by filling in name, email, phone number, and message fields, then clicking the submit button.

Starting URL: https://www.cuesysinfotech.com

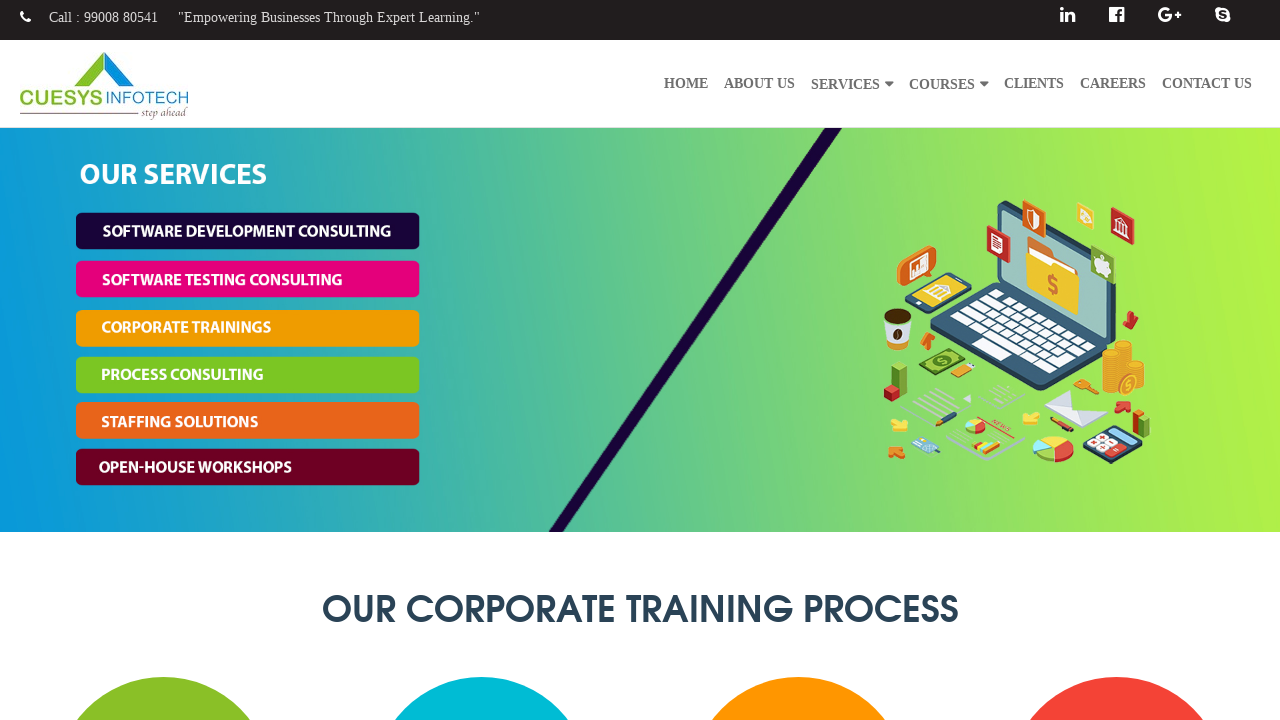

Filled enquiry form name field with 'Michael Thompson' on #enquiry_name
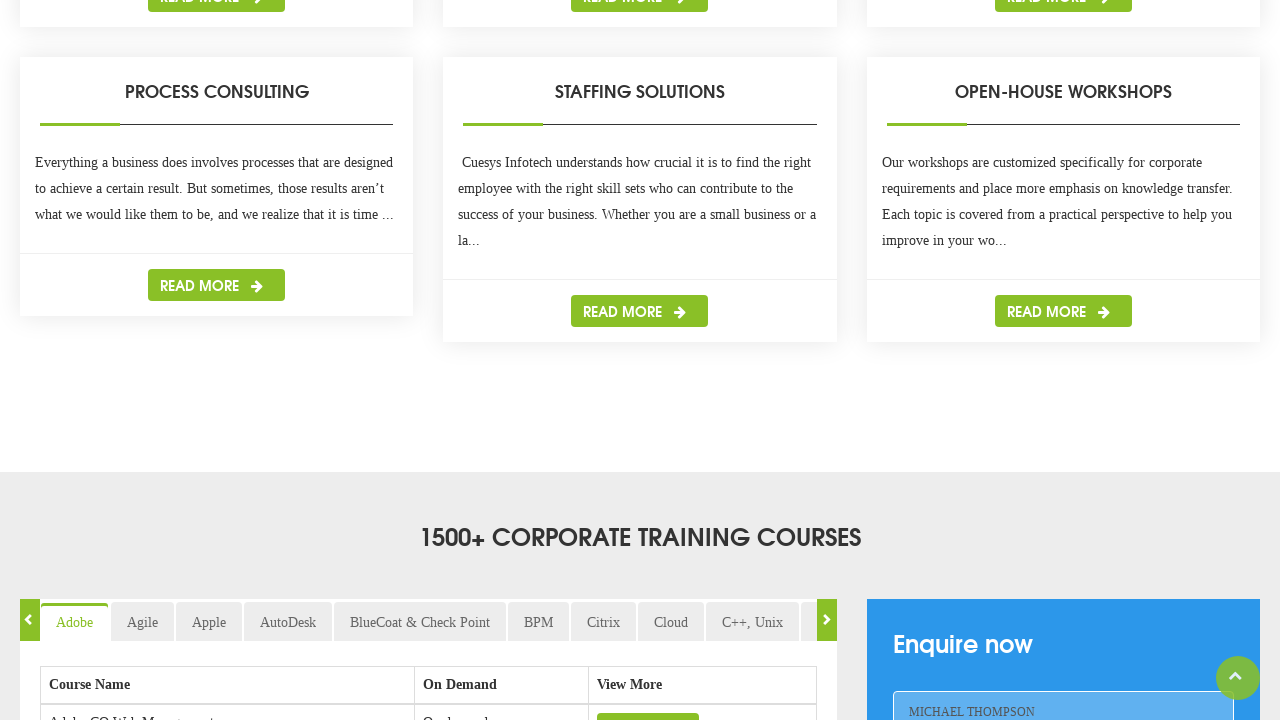

Filled enquiry form email field with 'michael.thompson@example.com' on #enquiry_email
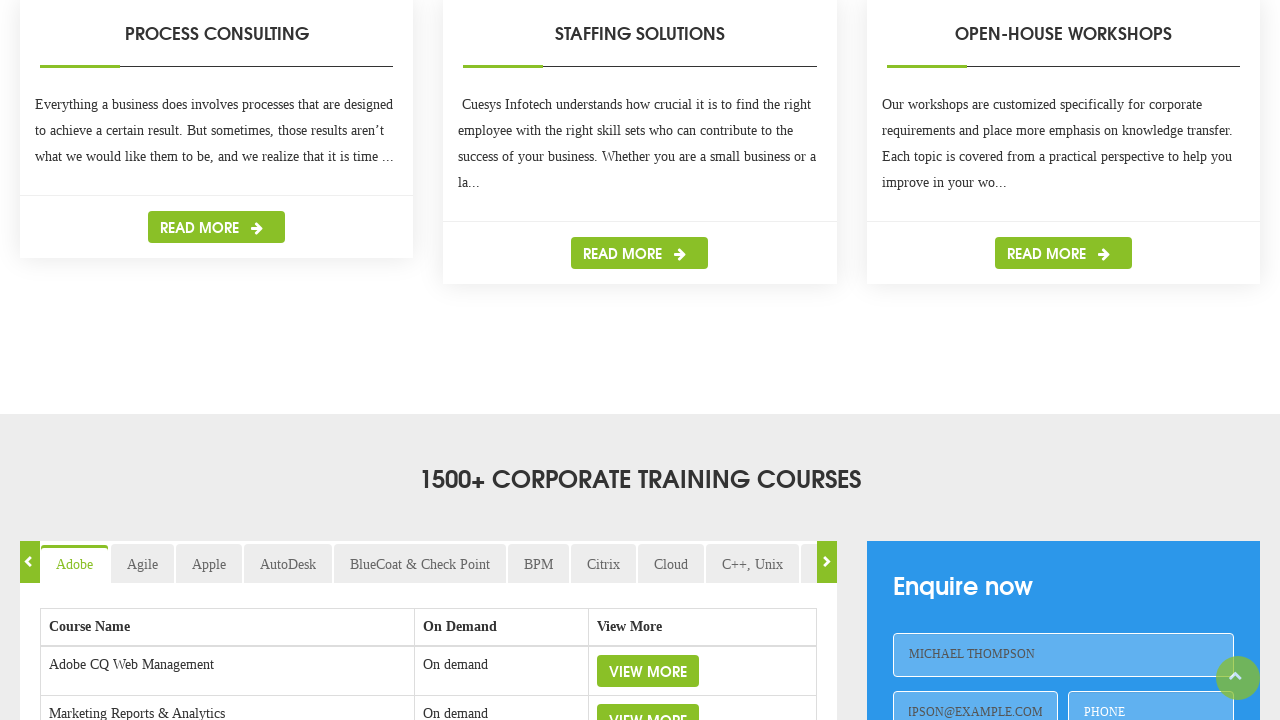

Filled enquiry form phone number field with '5551234567' on #enquiry_phone
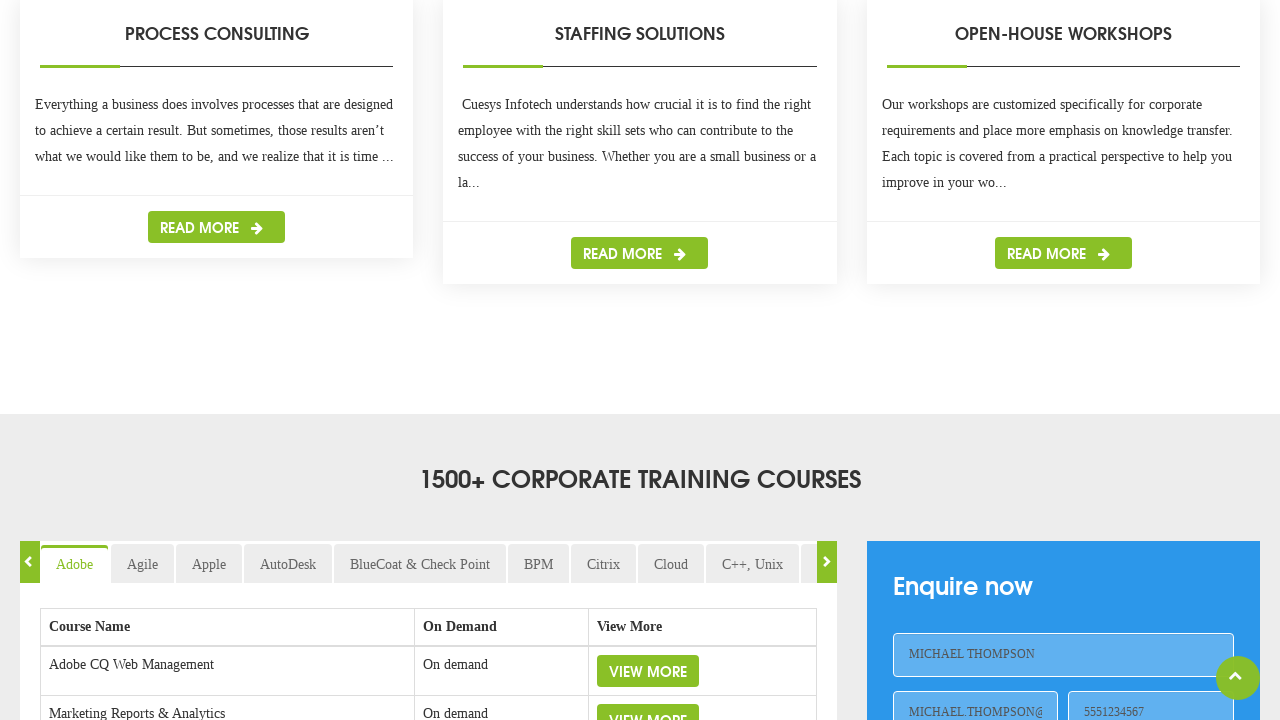

Filled enquiry form message field with interest message on #enquiry_message
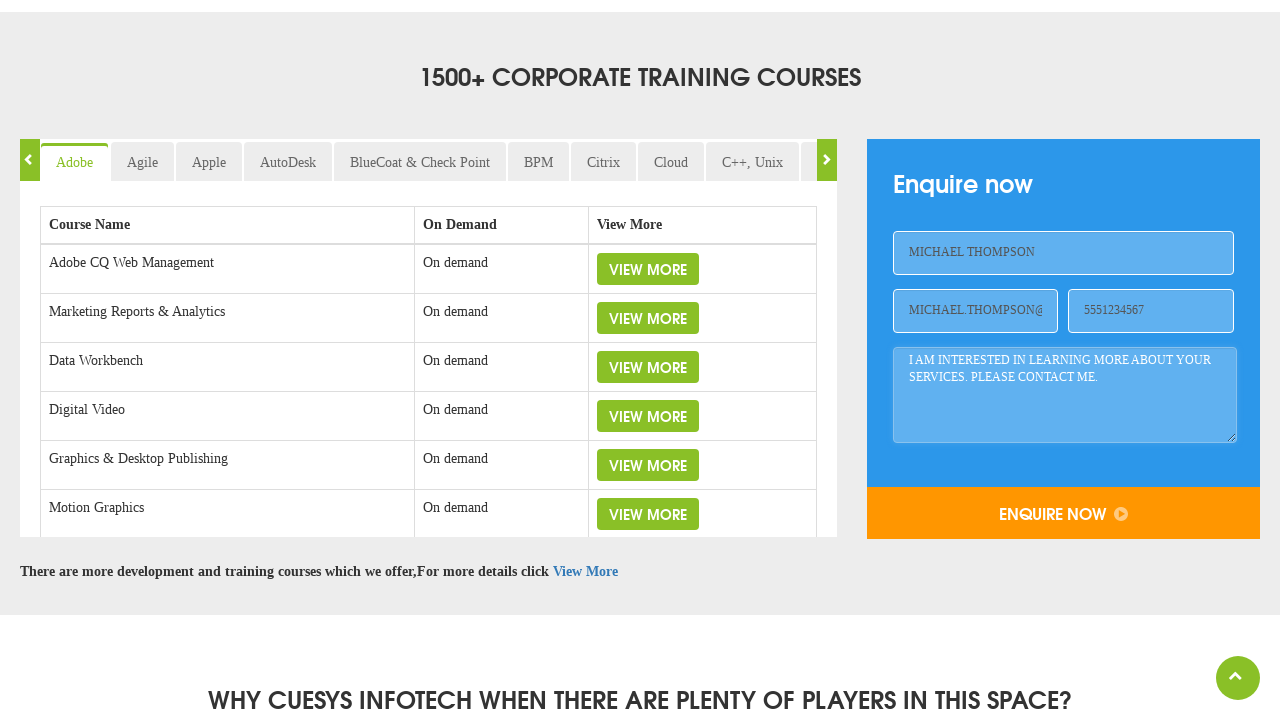

Clicked enquiry form submit button at (1063, 513) on xpath=//html/body/div[4]/div/div[2]/div/div/button
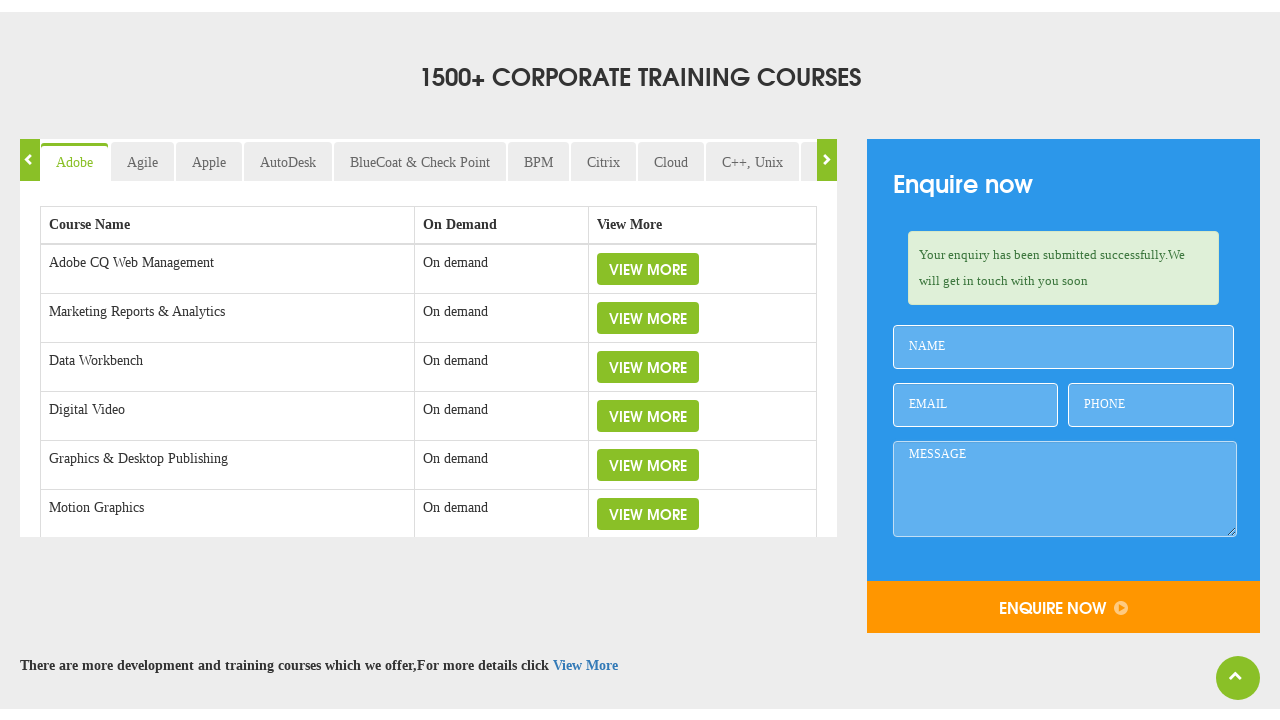

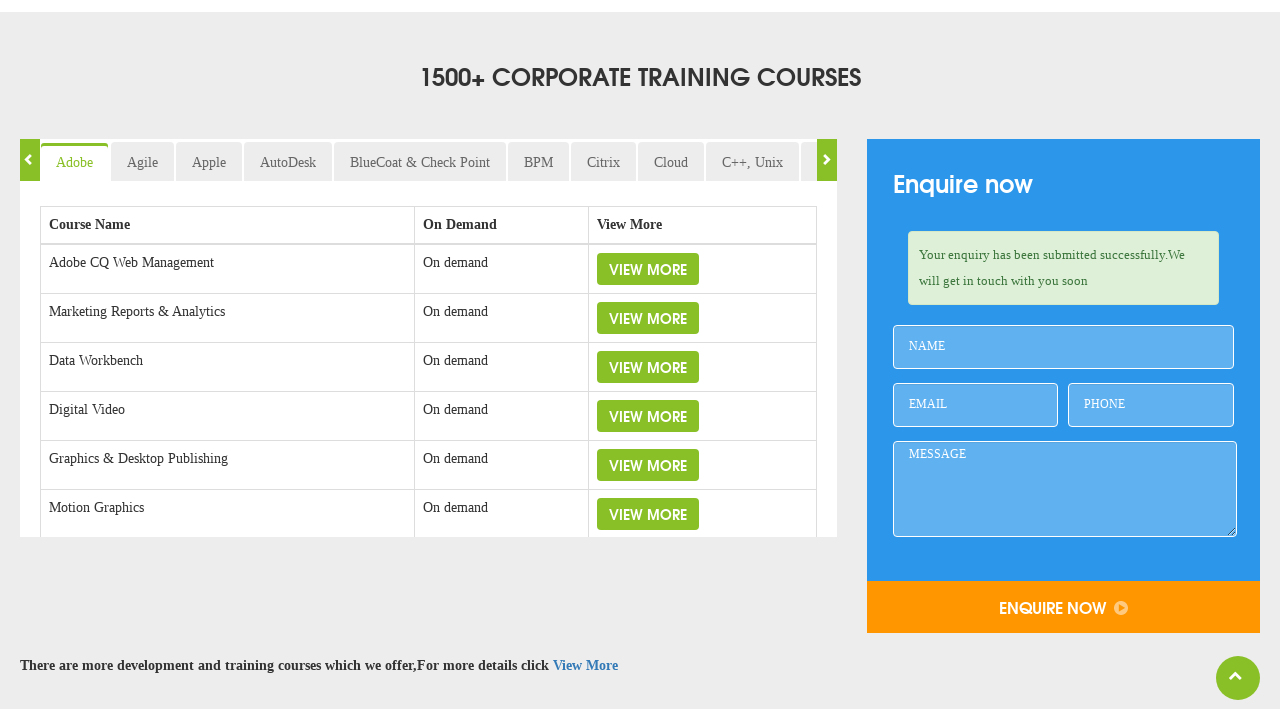